Tests adding and removing elements by clicking the Add Element button and verifying elements appear

Starting URL: https://the-internet.herokuapp.com/add_remove_elements/

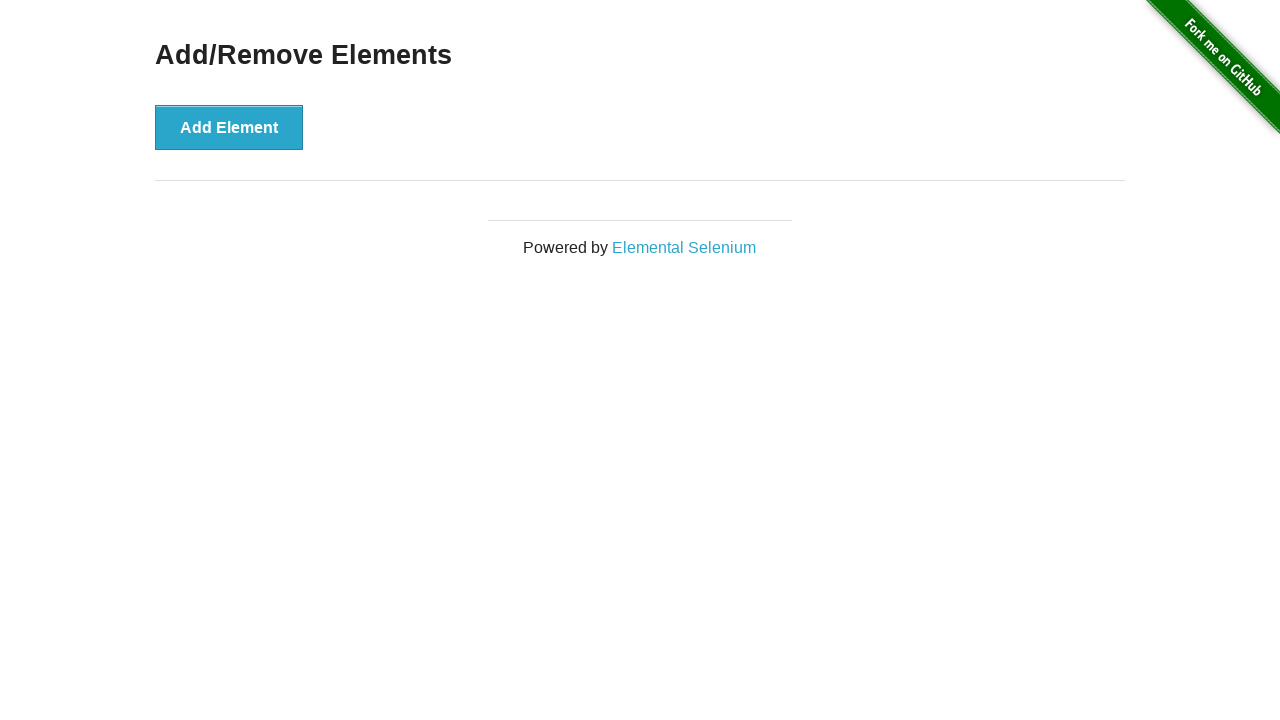

Clicked the Add Element button at (229, 127) on xpath=//div[@class='example']/button[@onclick='addElement()']
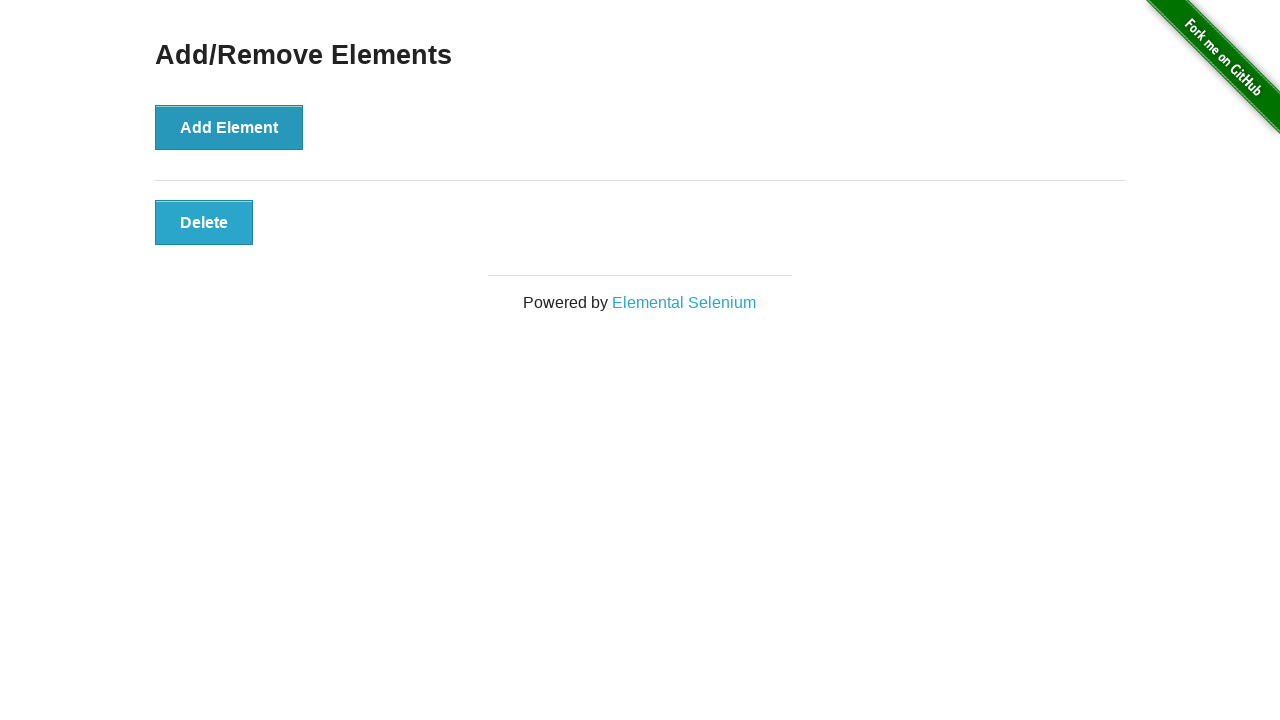

Verified that a delete button appeared after adding element
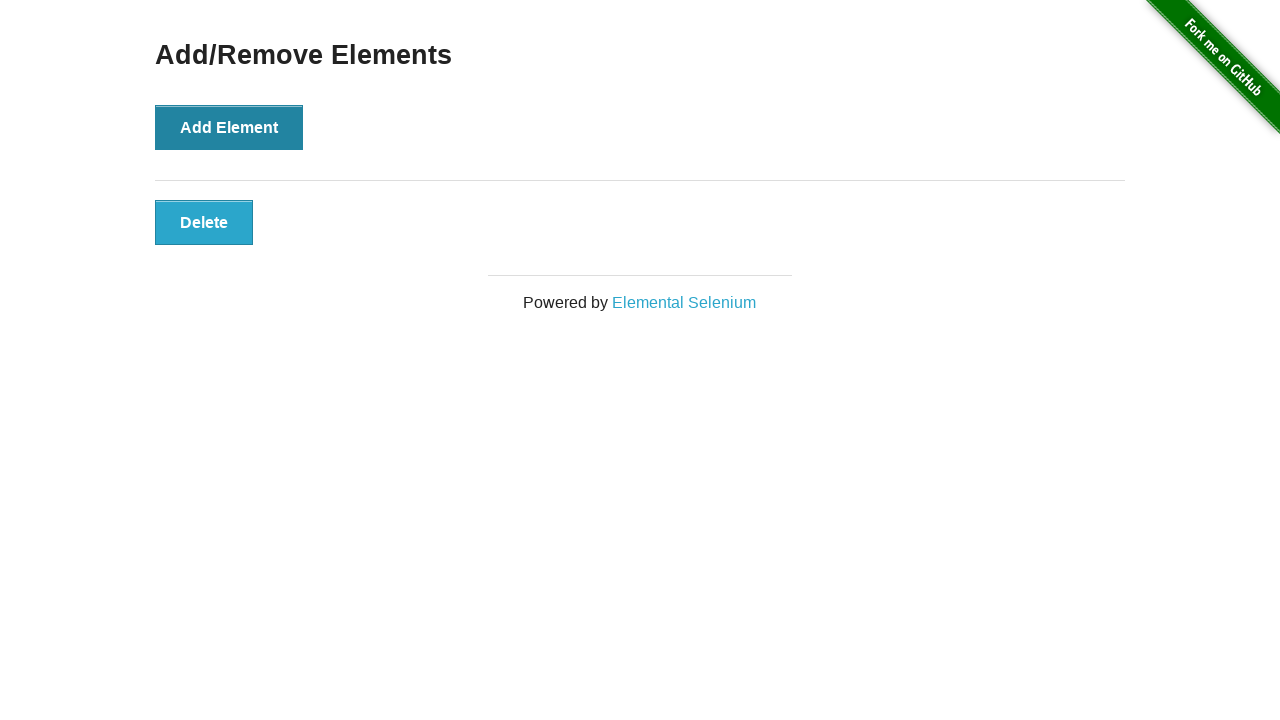

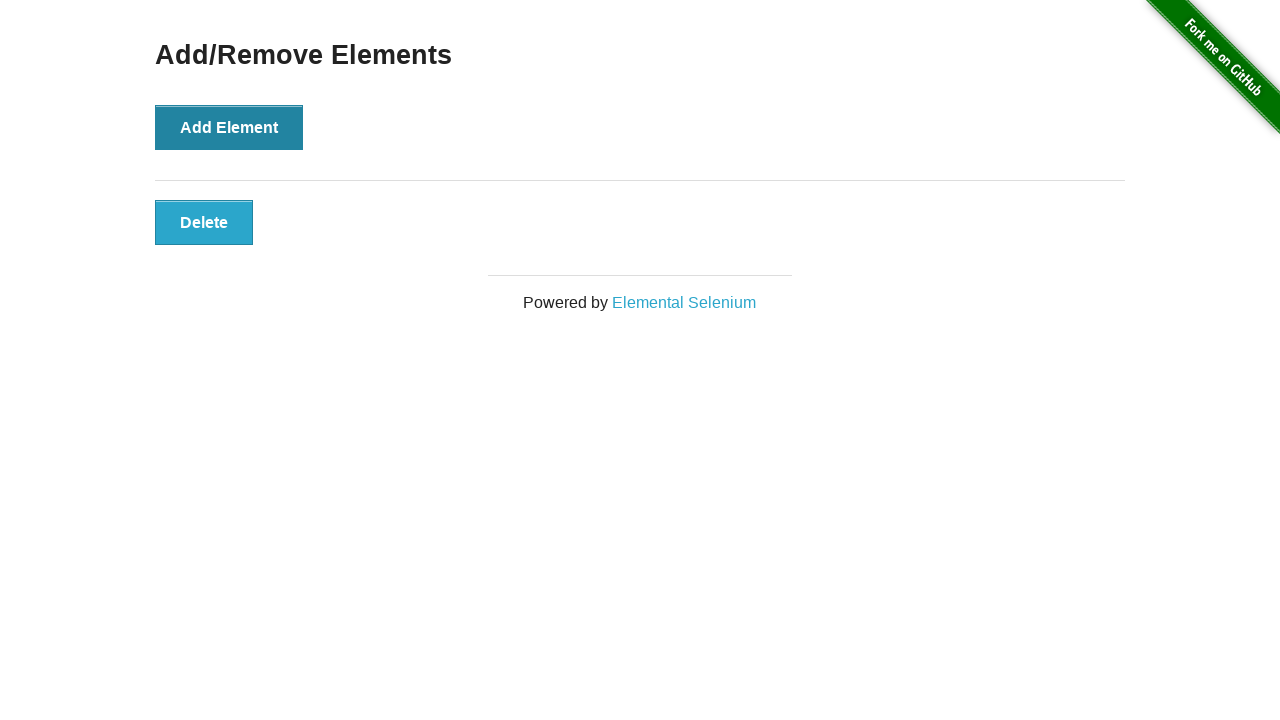